Tests explicit wait functionality by navigating to a dynamic loading page, clicking on Example 7, and waiting for the page title to change to "Dynamic title"

Starting URL: https://practice.cydeo.com/dynamic_loading

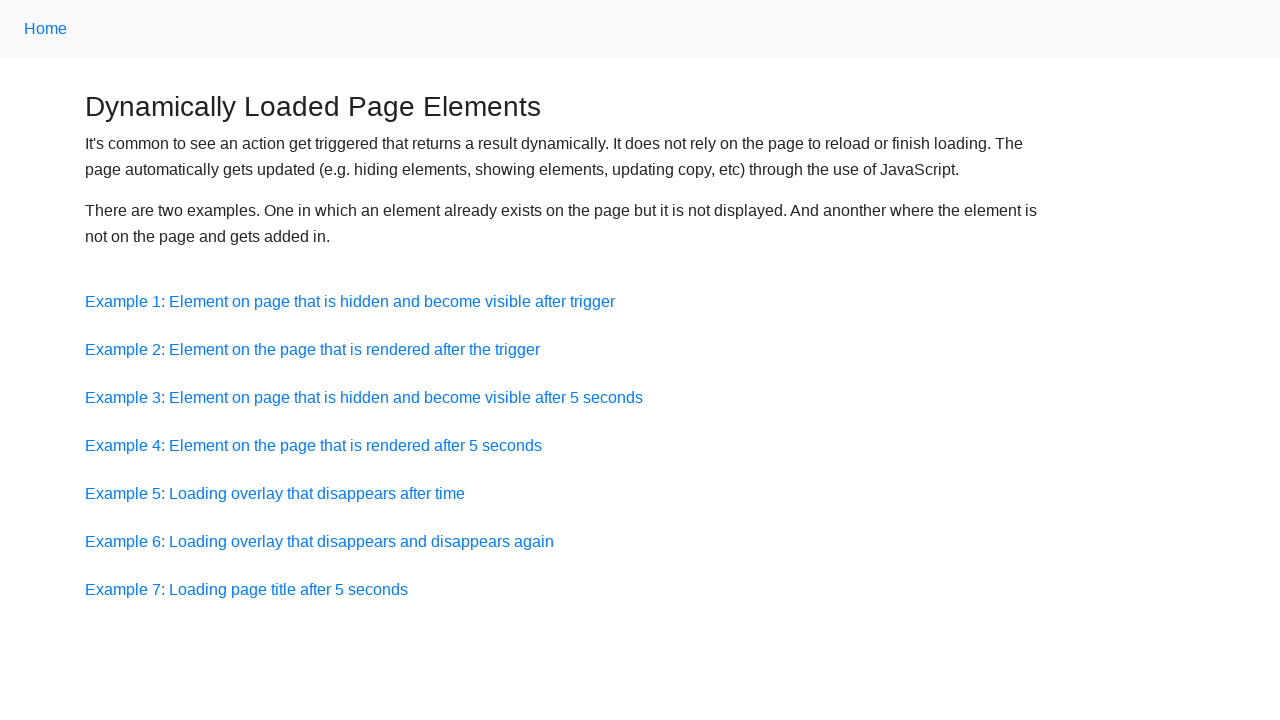

Clicked on Example 7 link at (246, 589) on text=Example 7
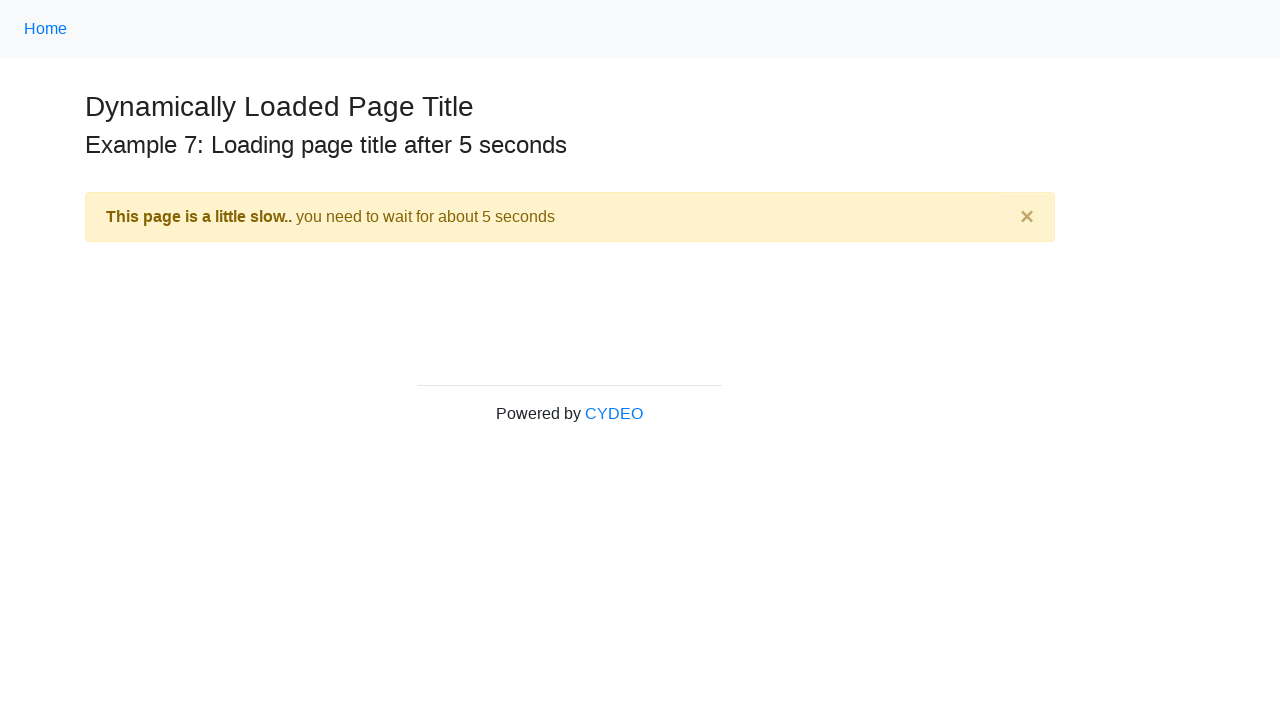

Page title changed to 'Dynamic title'
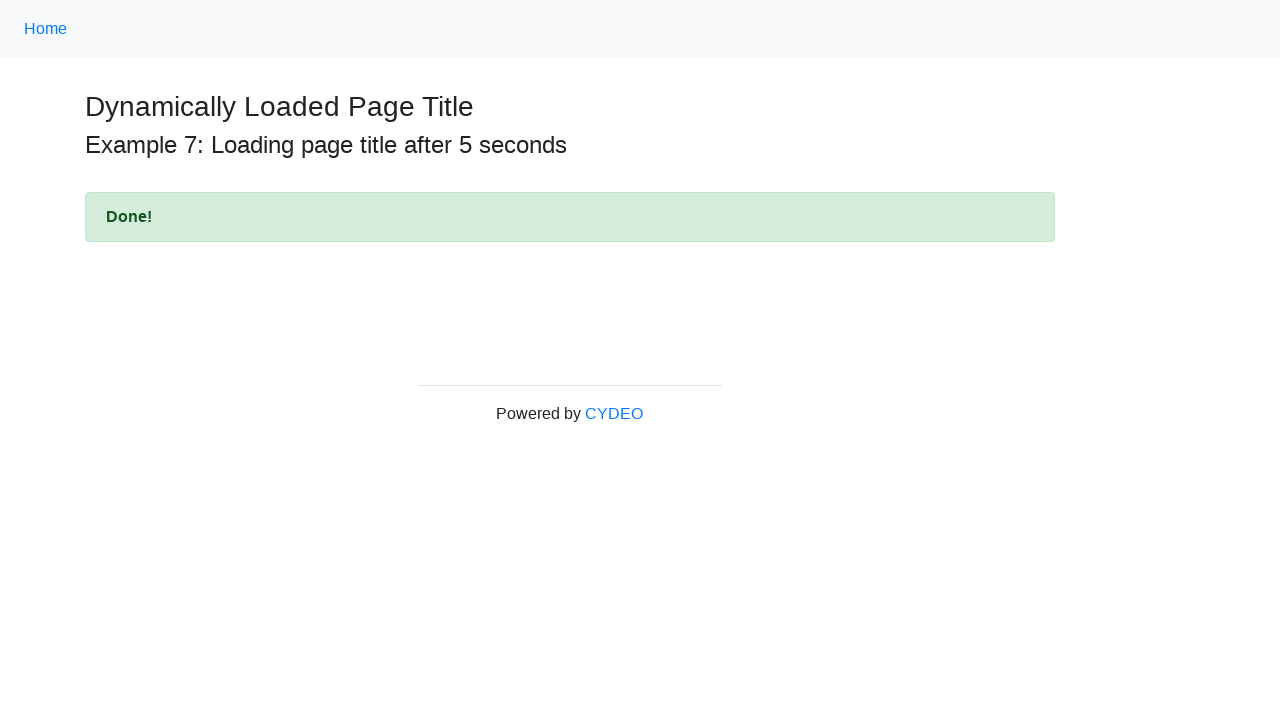

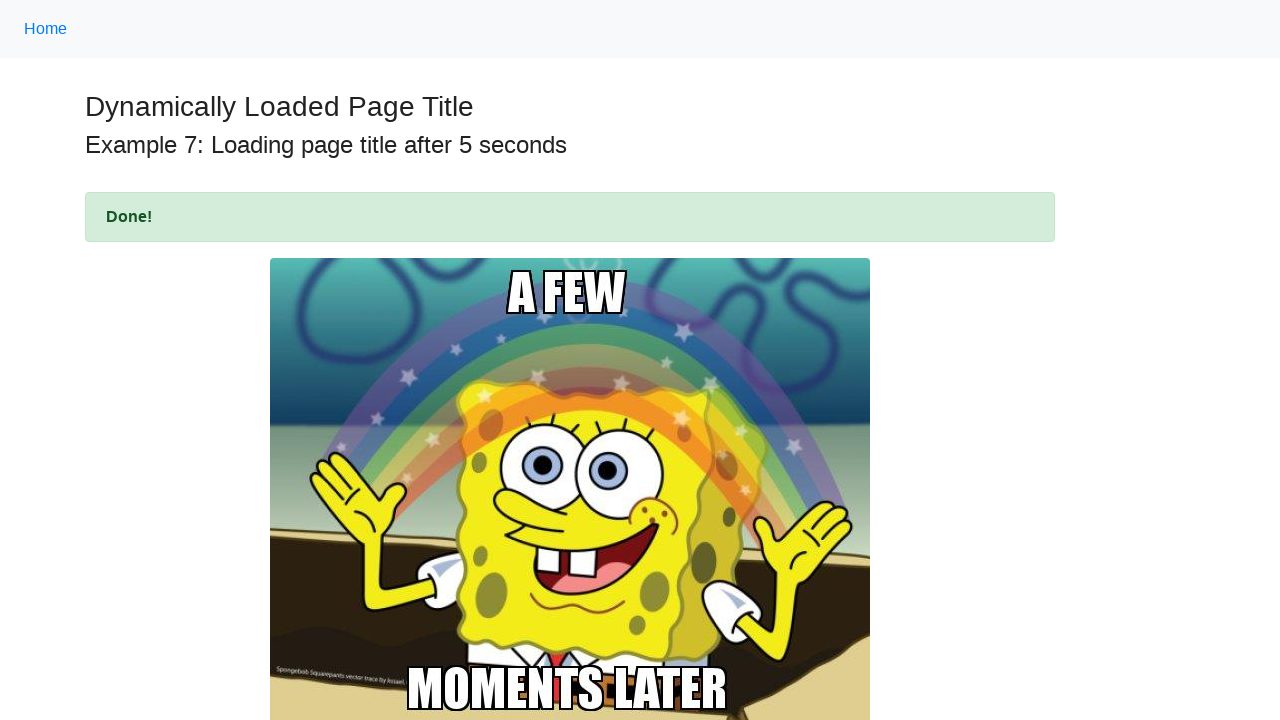